Navigates to Applitools demo application and clicks the login button to test basic page navigation flow

Starting URL: https://demo.applitools.com

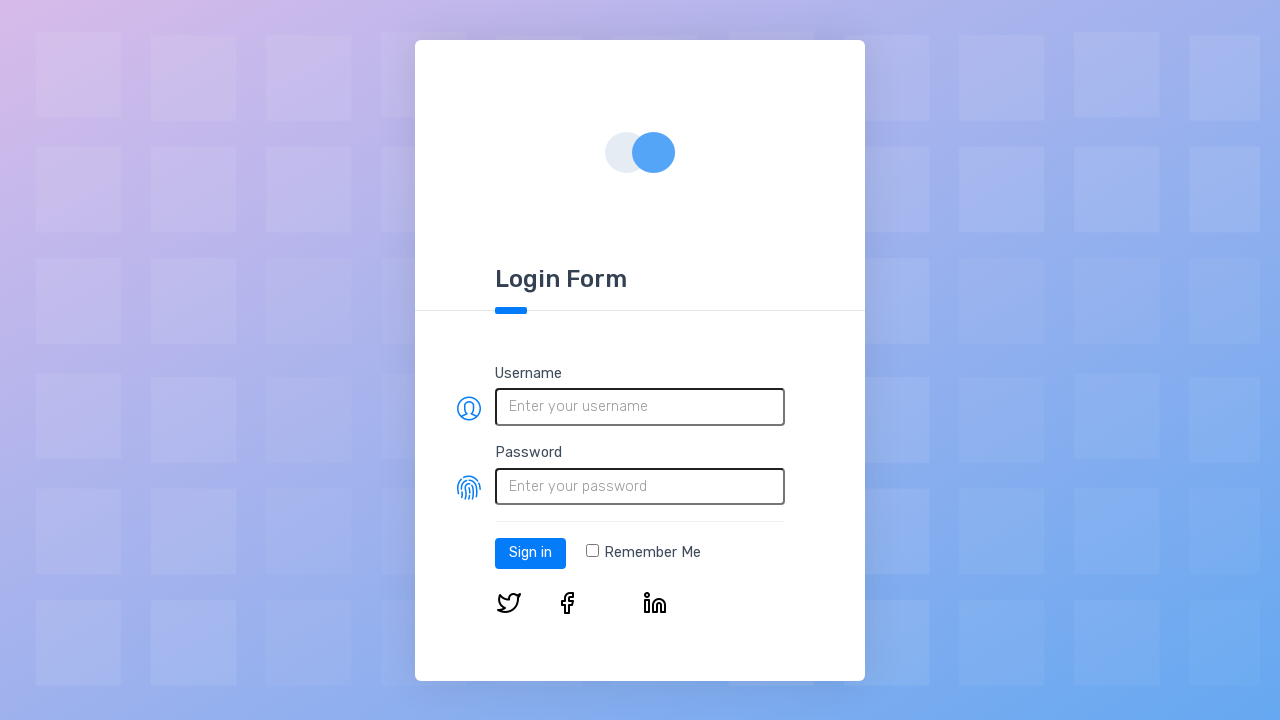

Login button selector loaded on the page
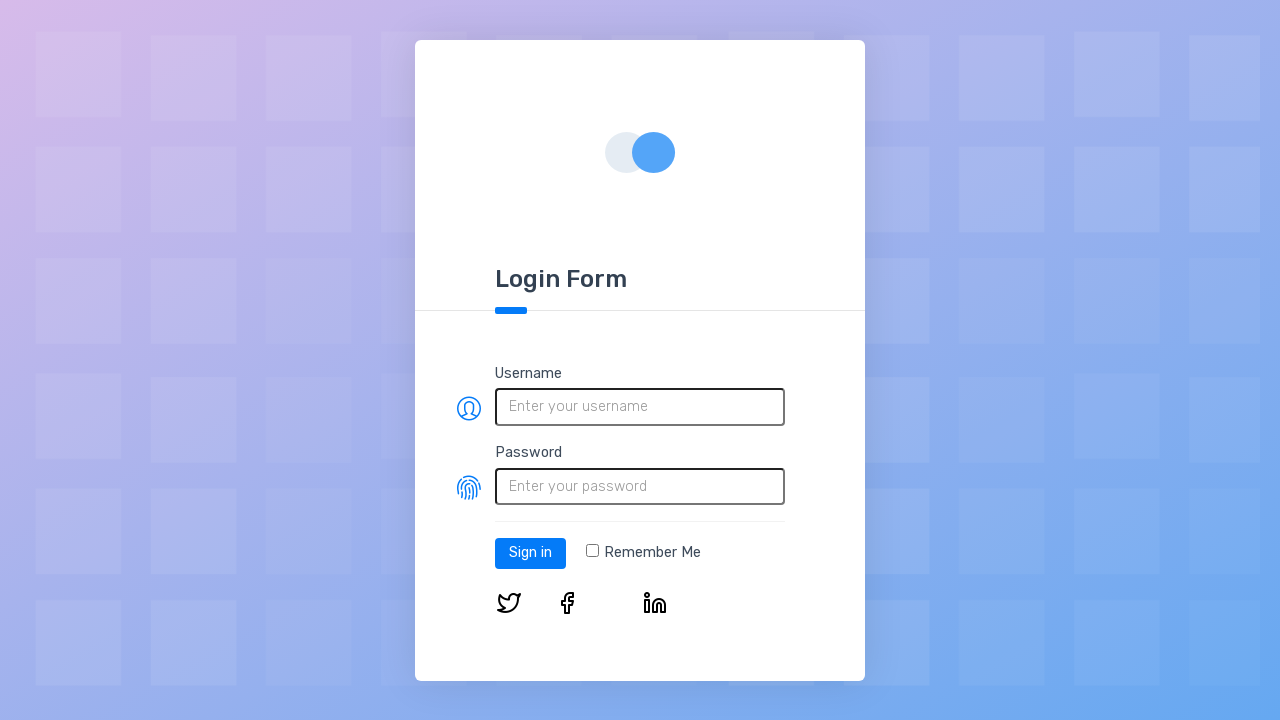

Clicked the login button at (530, 553) on #log-in
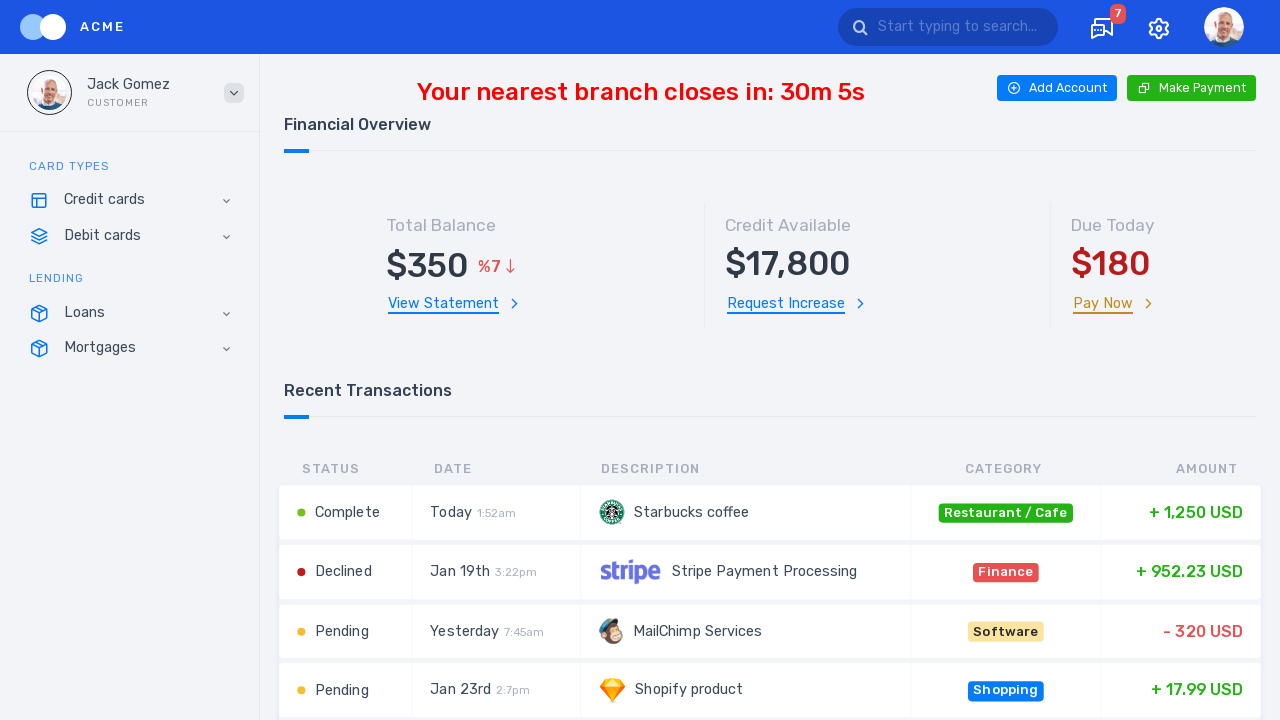

Application page loaded after login button click
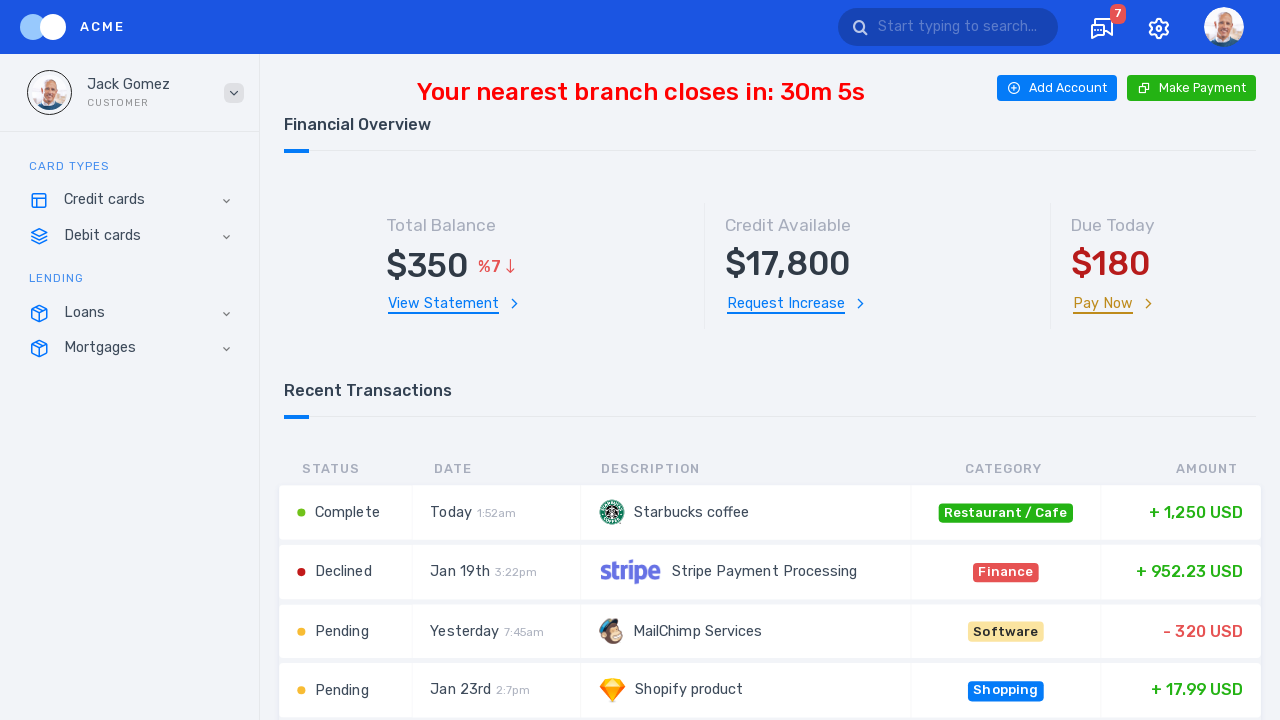

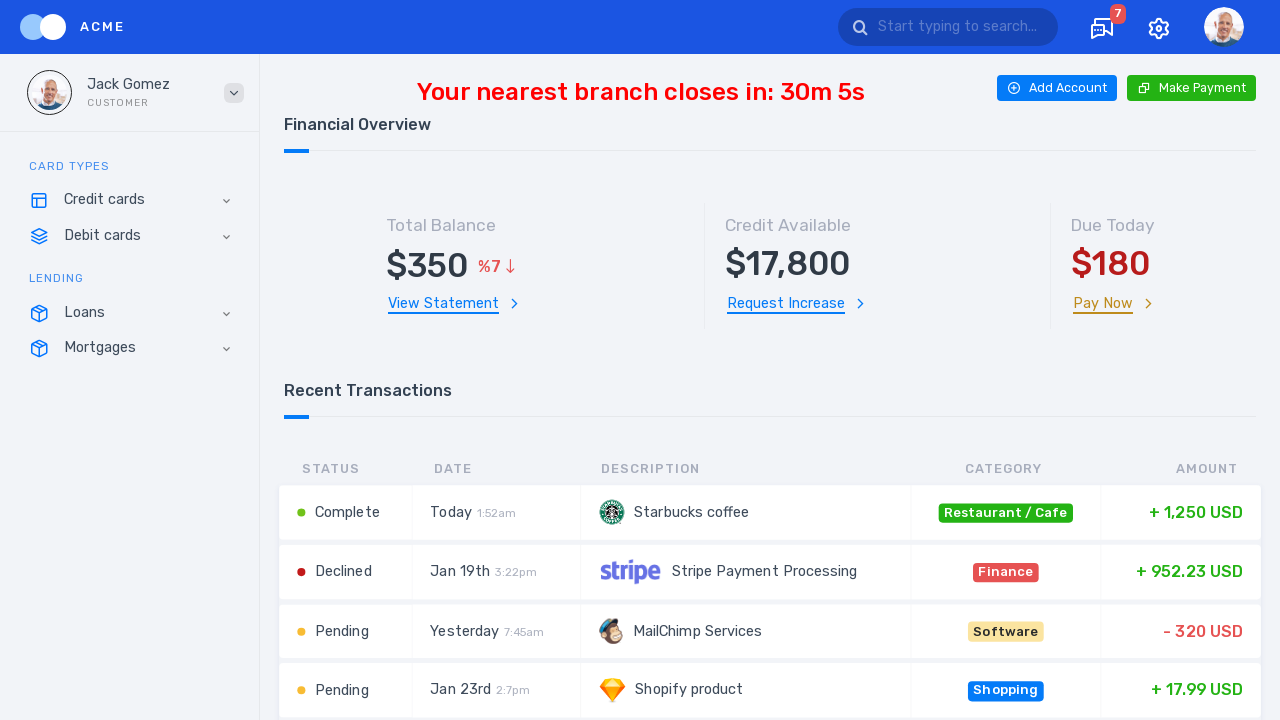